Tests navigation on the Selenium website by clicking the WebDriver button and verifying it navigates to the WebDriver documentation page

Starting URL: https://www.selenium.dev/

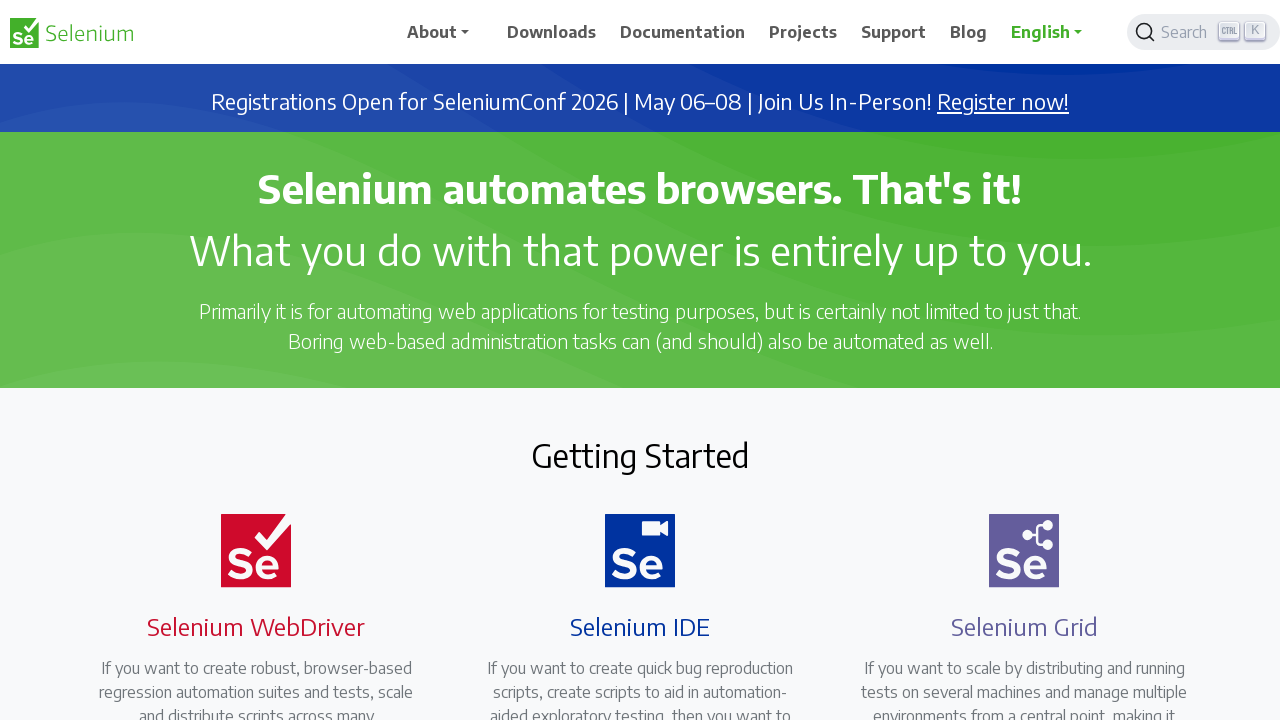

Clicked the WebDriver button on Selenium website at (244, 360) on .selenium-button.selenium-webdriver
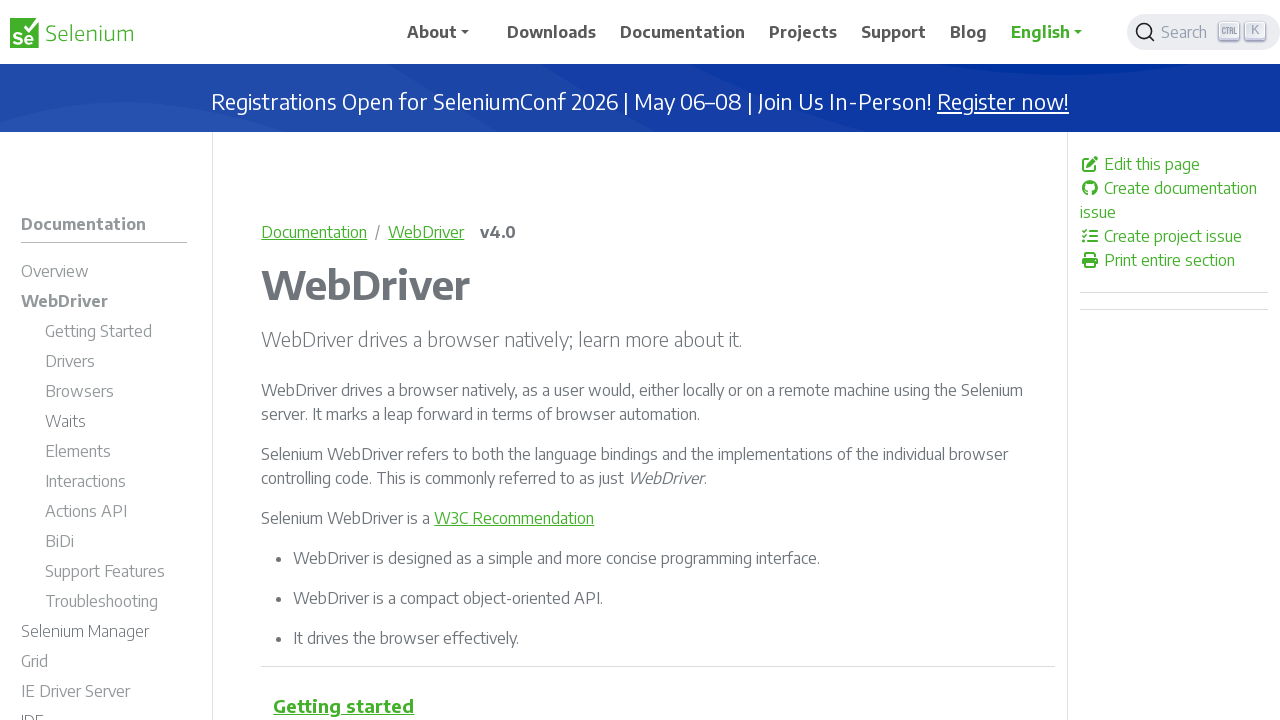

Verified navigation to WebDriver documentation page
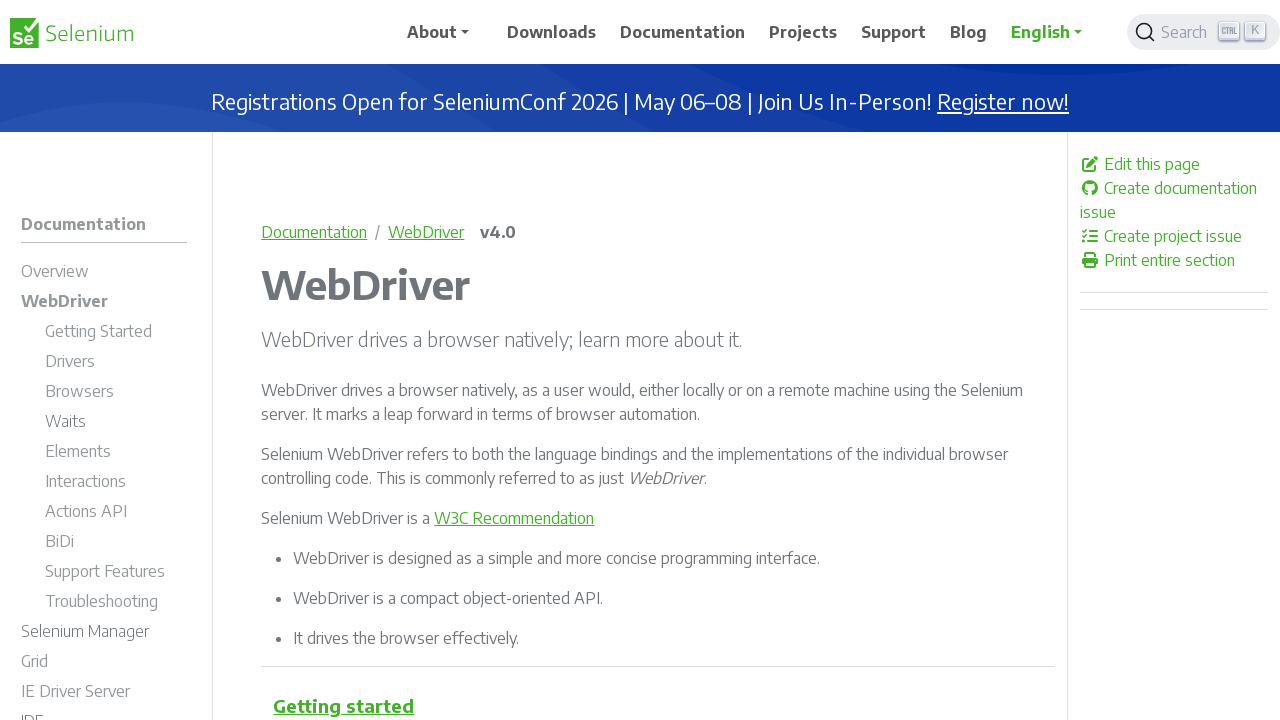

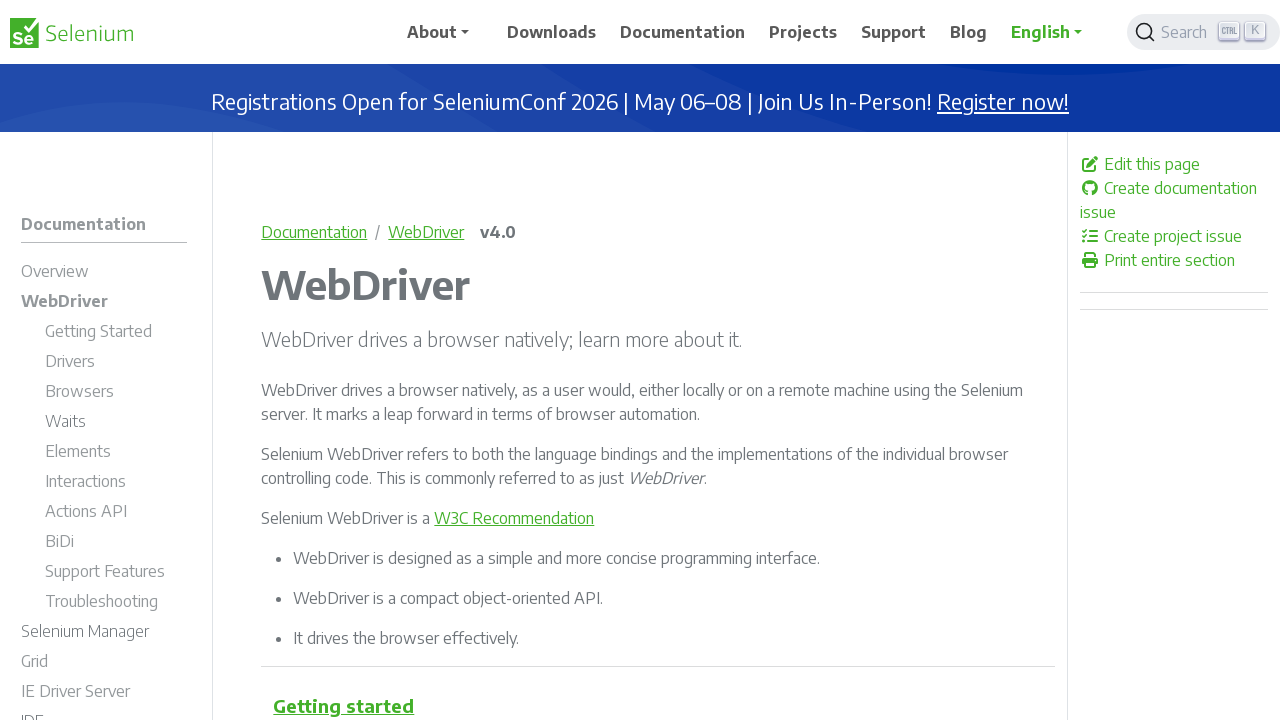